Tests basic browser navigation functionality including navigating to different pages, browser back, refresh, and forward operations on Rahul Shetty Academy website.

Starting URL: https://rahulshettyacademy.com/

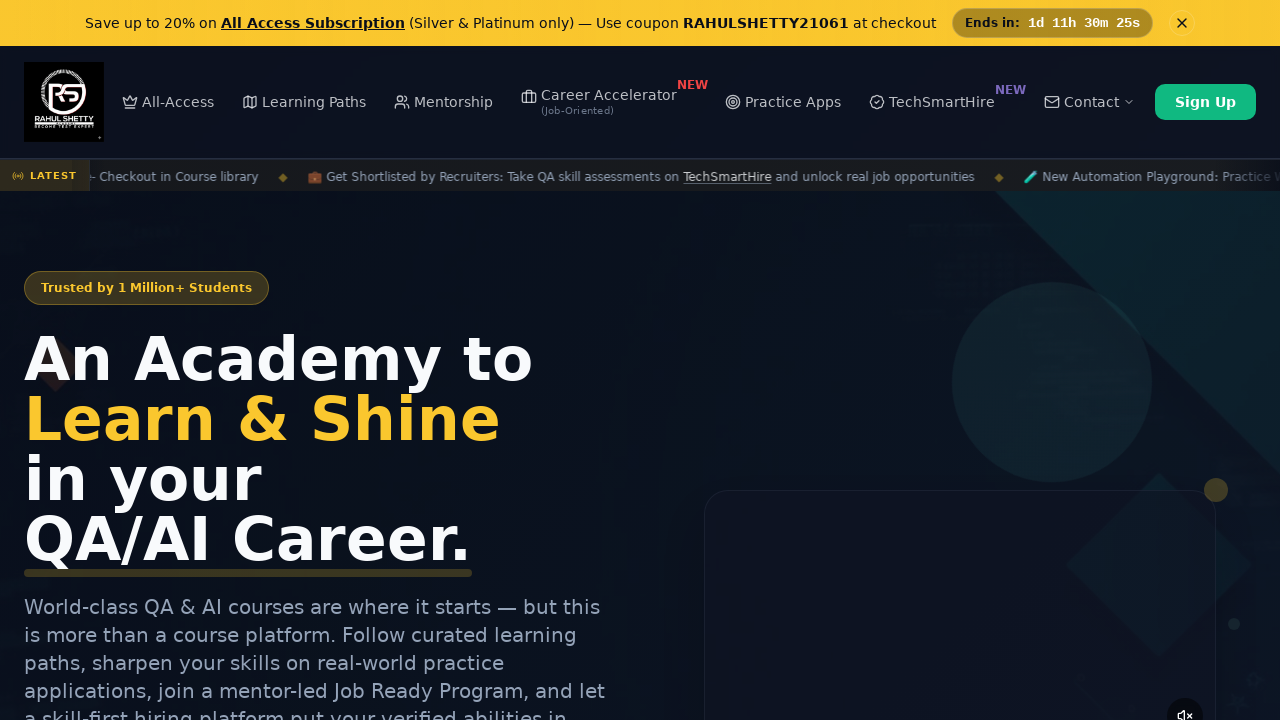

Navigated to Angular practice page
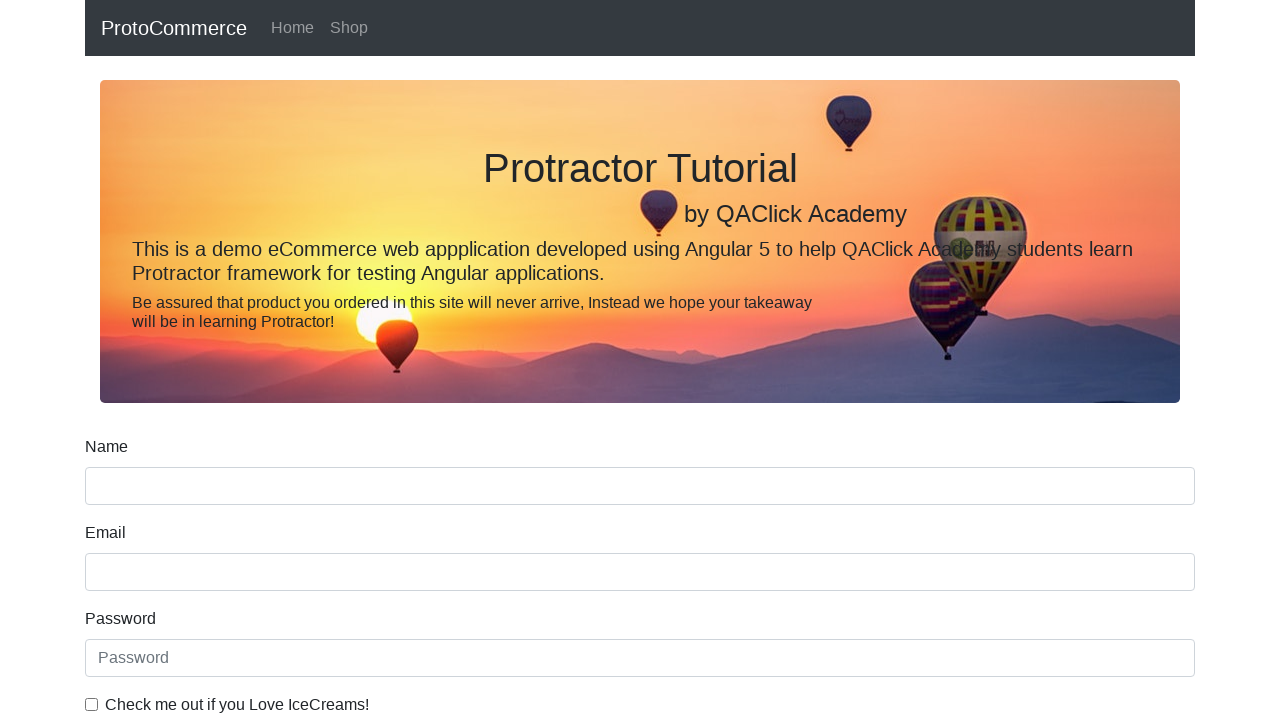

Angular practice page loaded
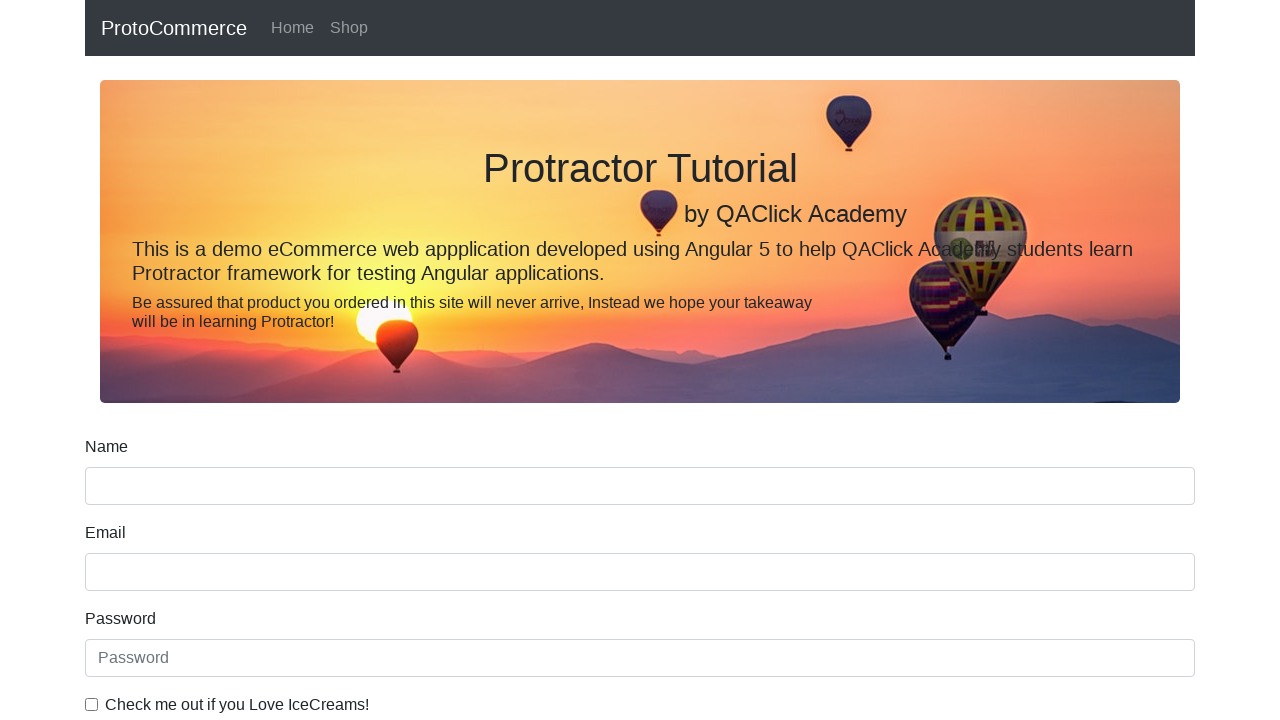

Navigated back to previous page
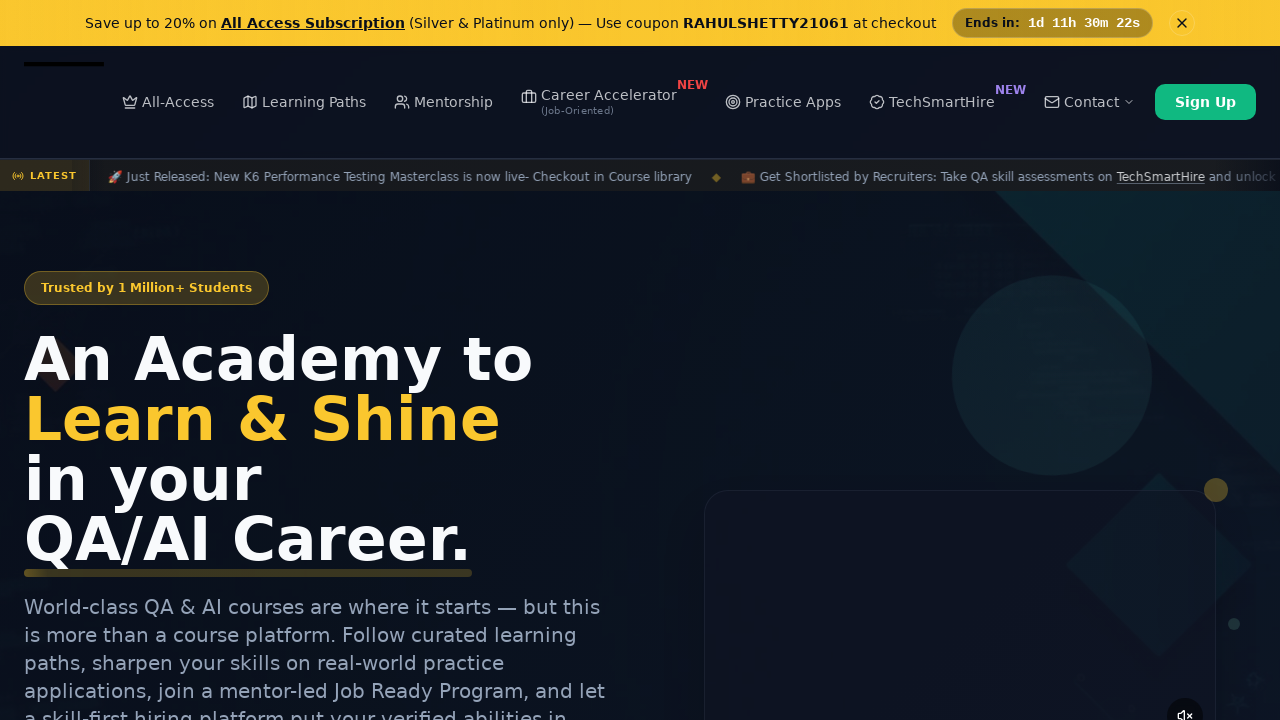

Previous page loaded
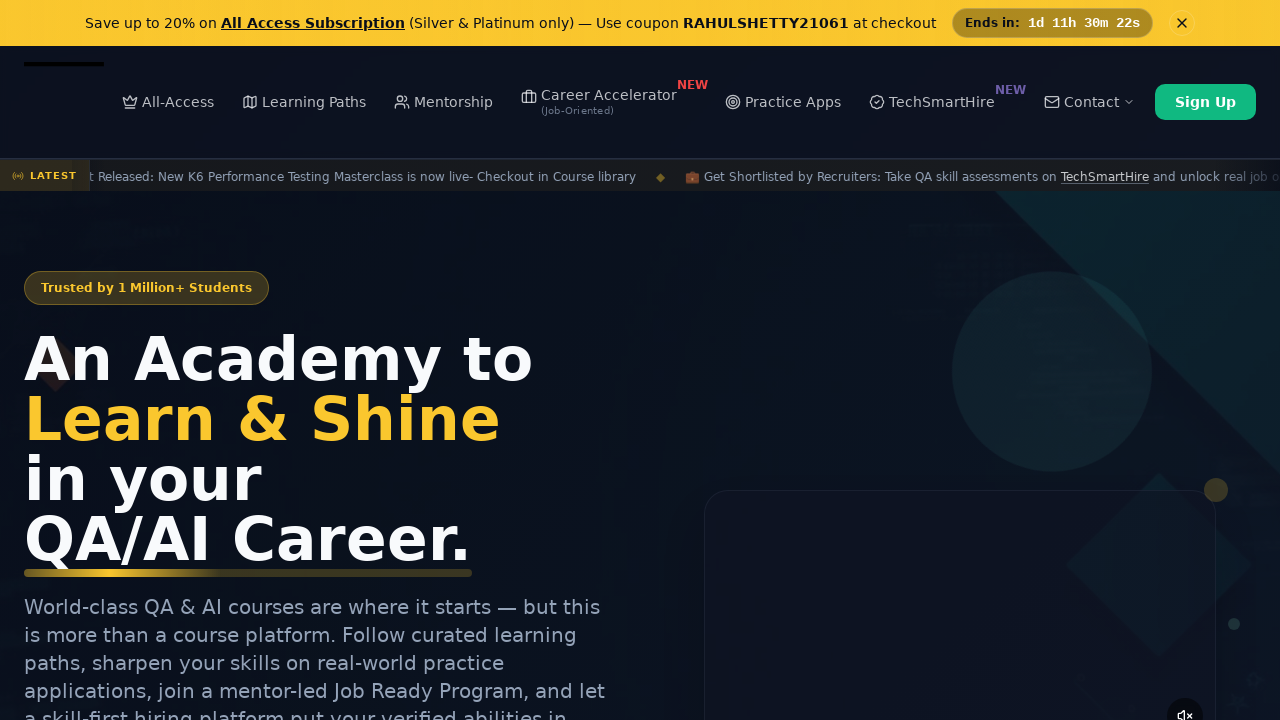

Refreshed current page
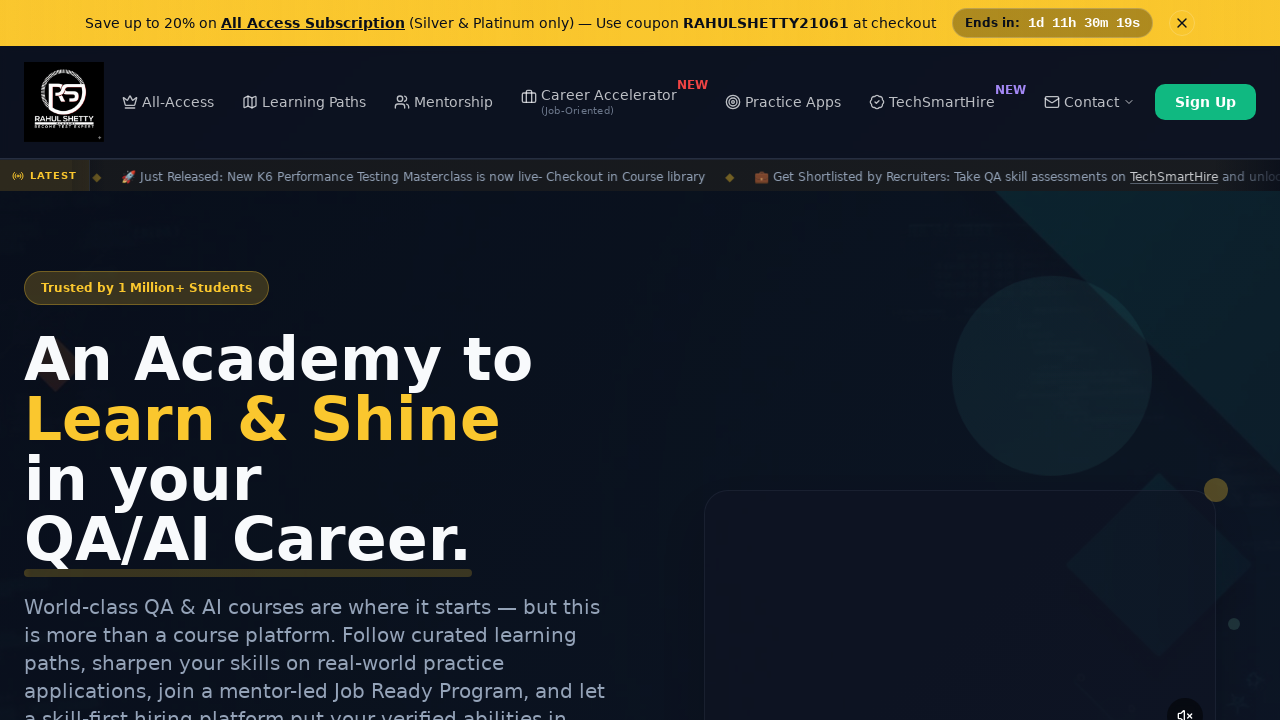

Page reloaded successfully
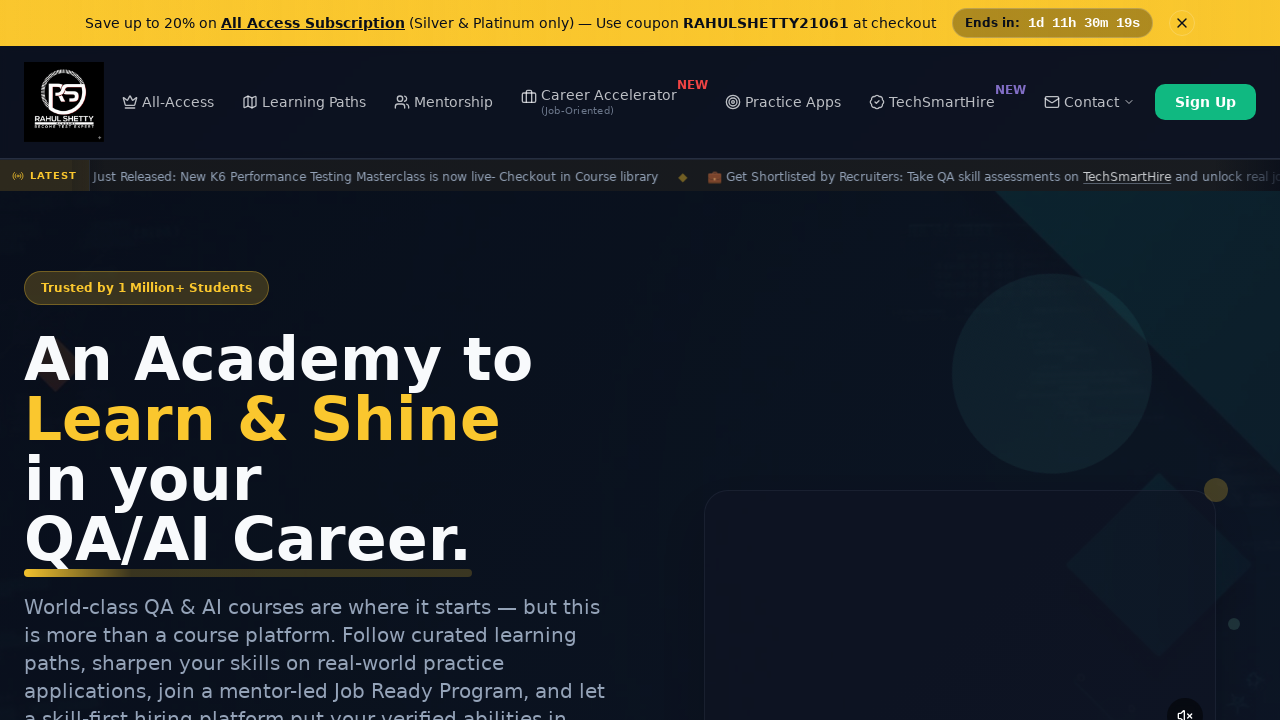

Navigated forward to Angular practice page
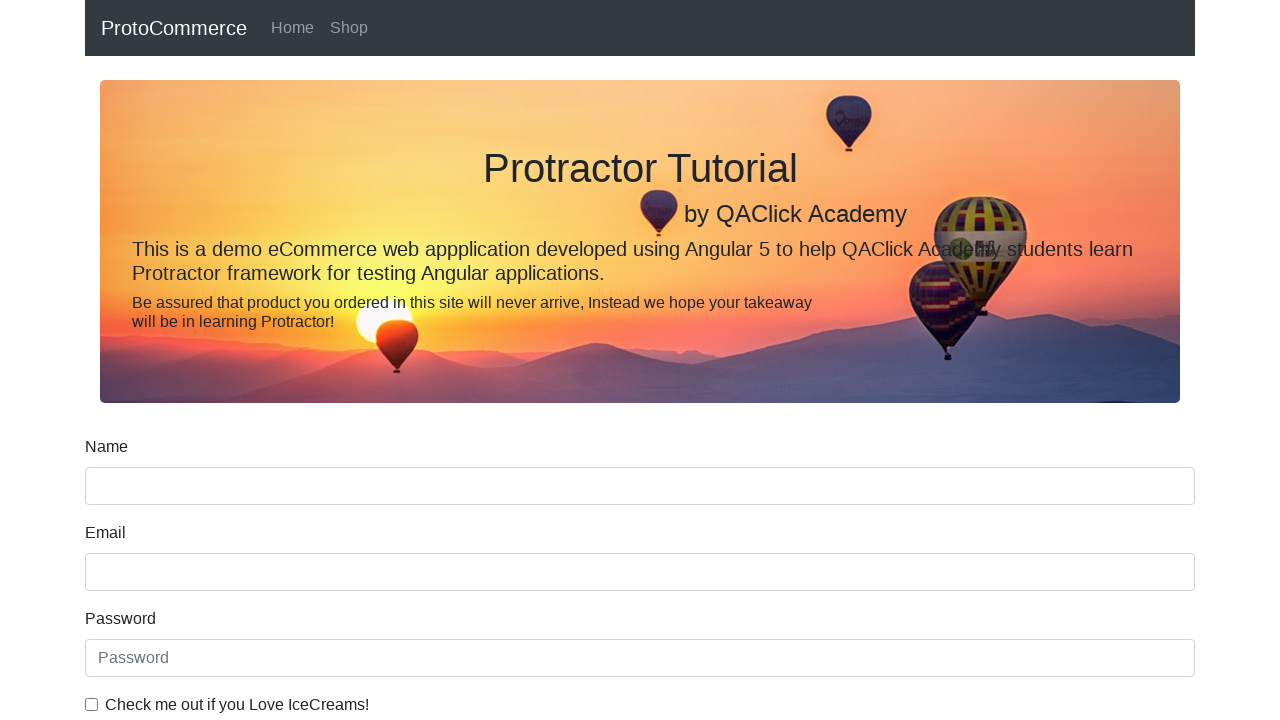

Forward navigation completed and page loaded
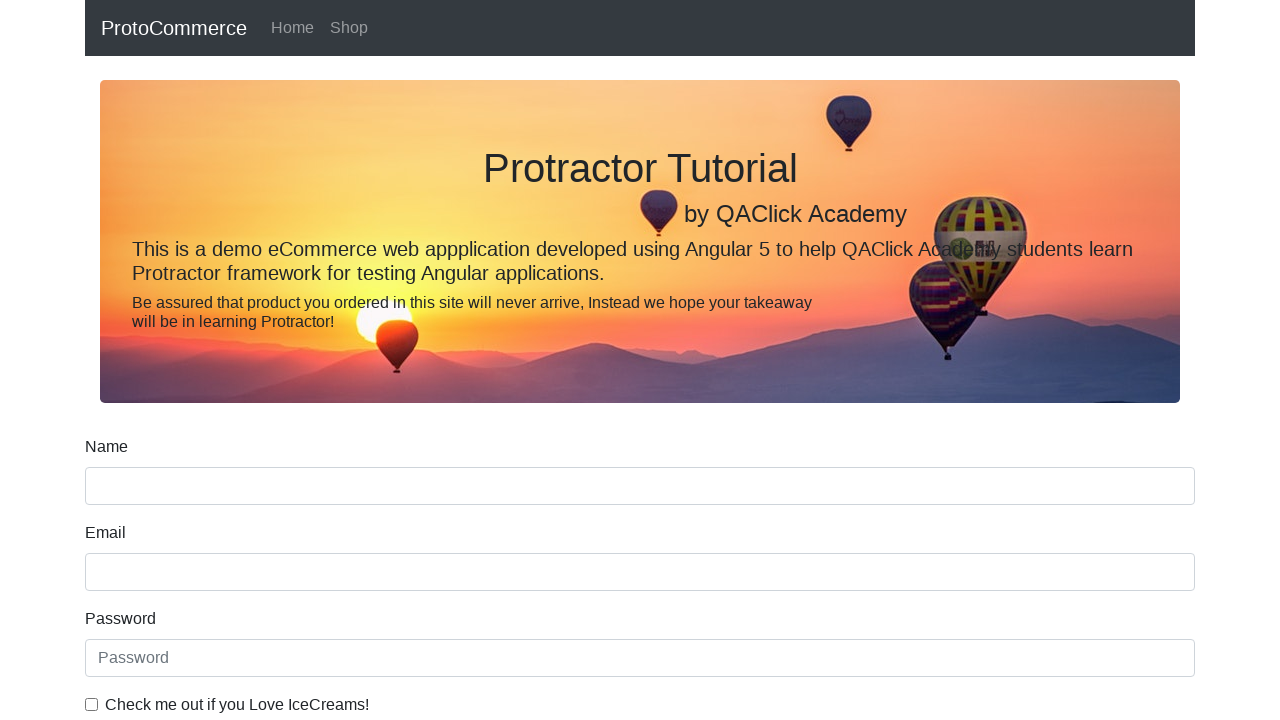

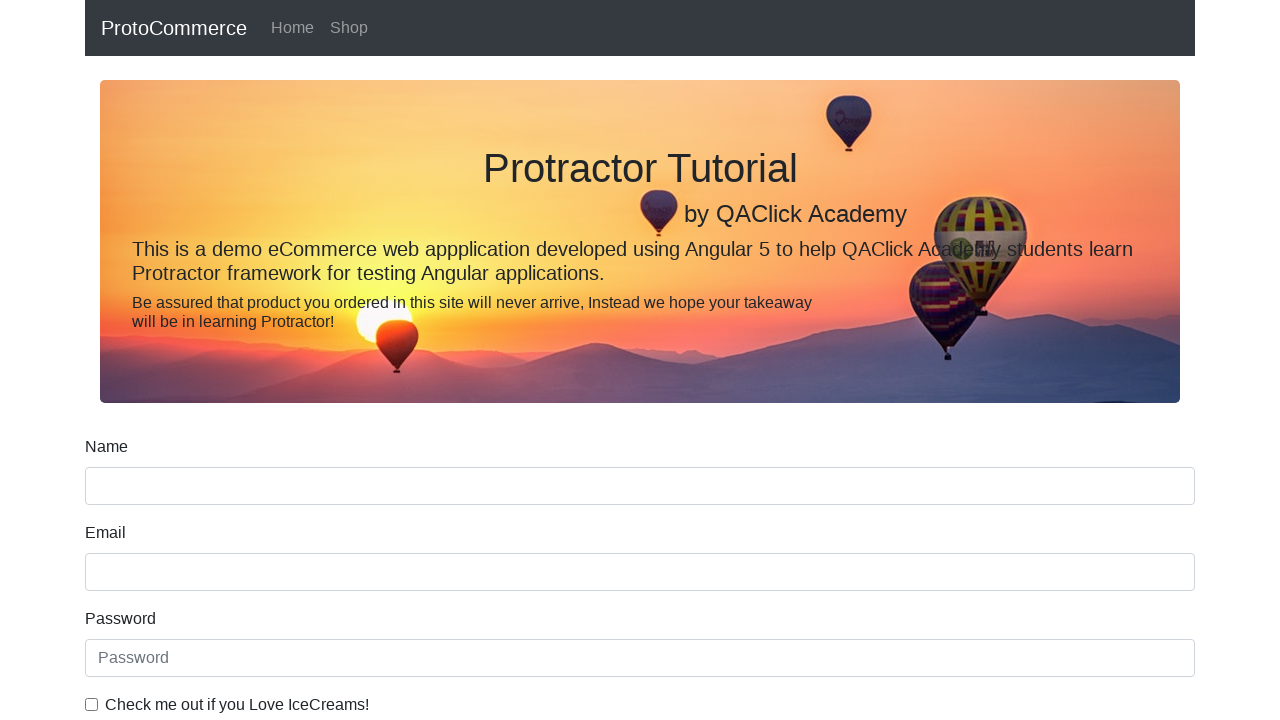